Tests alert dialog interactions on a demo page, including clicking a button to trigger an alert and dismissing it

Starting URL: https://leafground.com/alert.xhtml

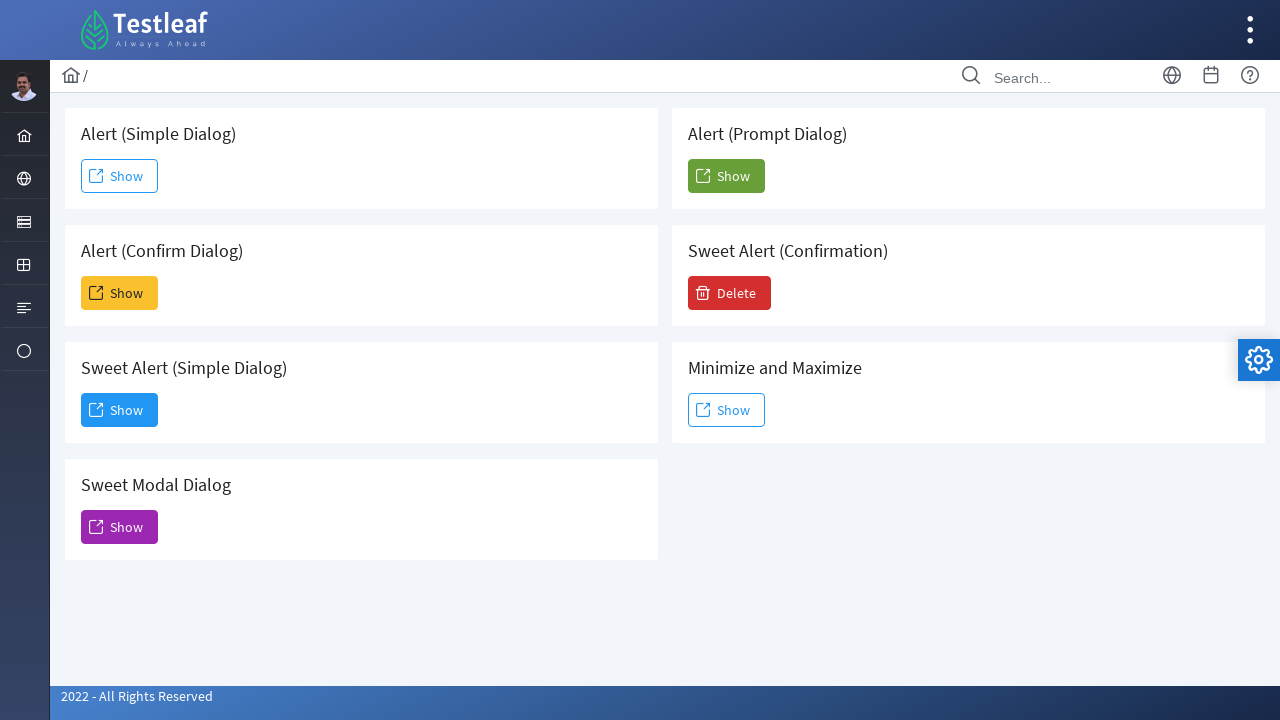

Clicked button to trigger alert dialog at (120, 527) on #j_idt88\:j_idt100
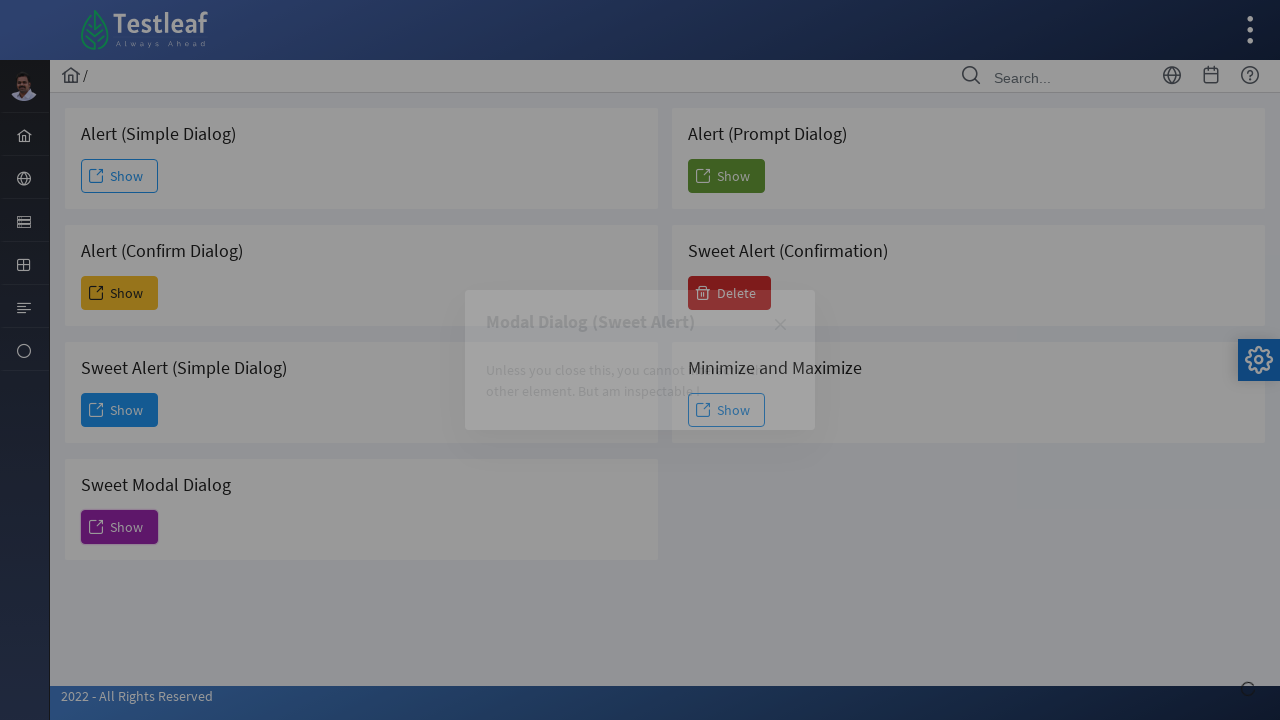

Clicked dismiss button to close alert dialog at (780, 325) on xpath=(//a[@role='button'])[2]
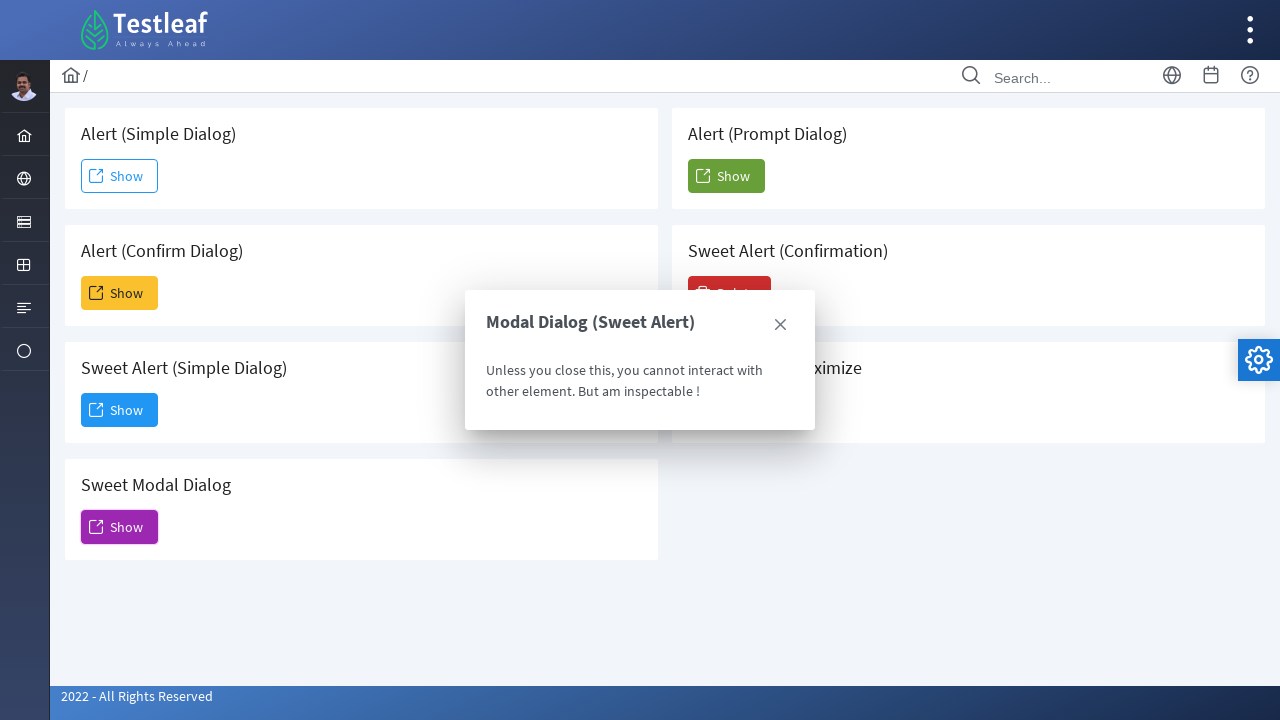

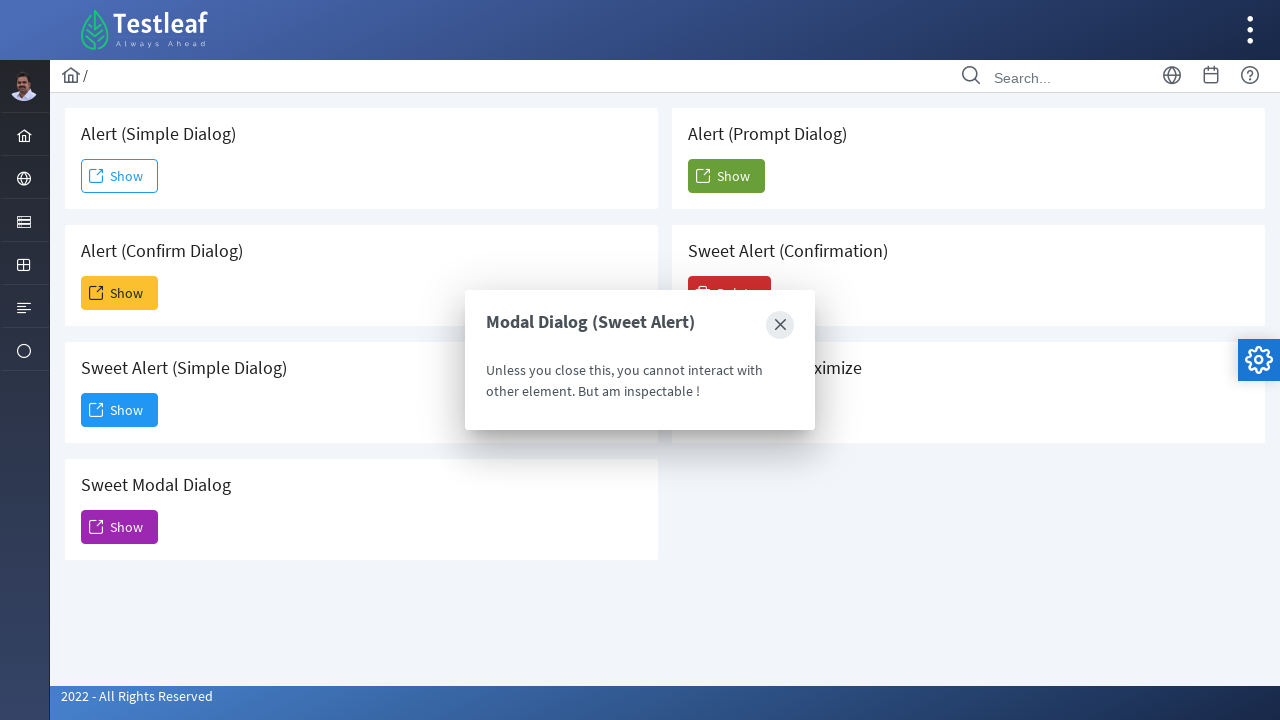